Tests a math challenge form by reading a value from the page, calculating a mathematical result, filling it in the answer field, checking required checkboxes, and submitting the form

Starting URL: http://suninjuly.github.io/math.html

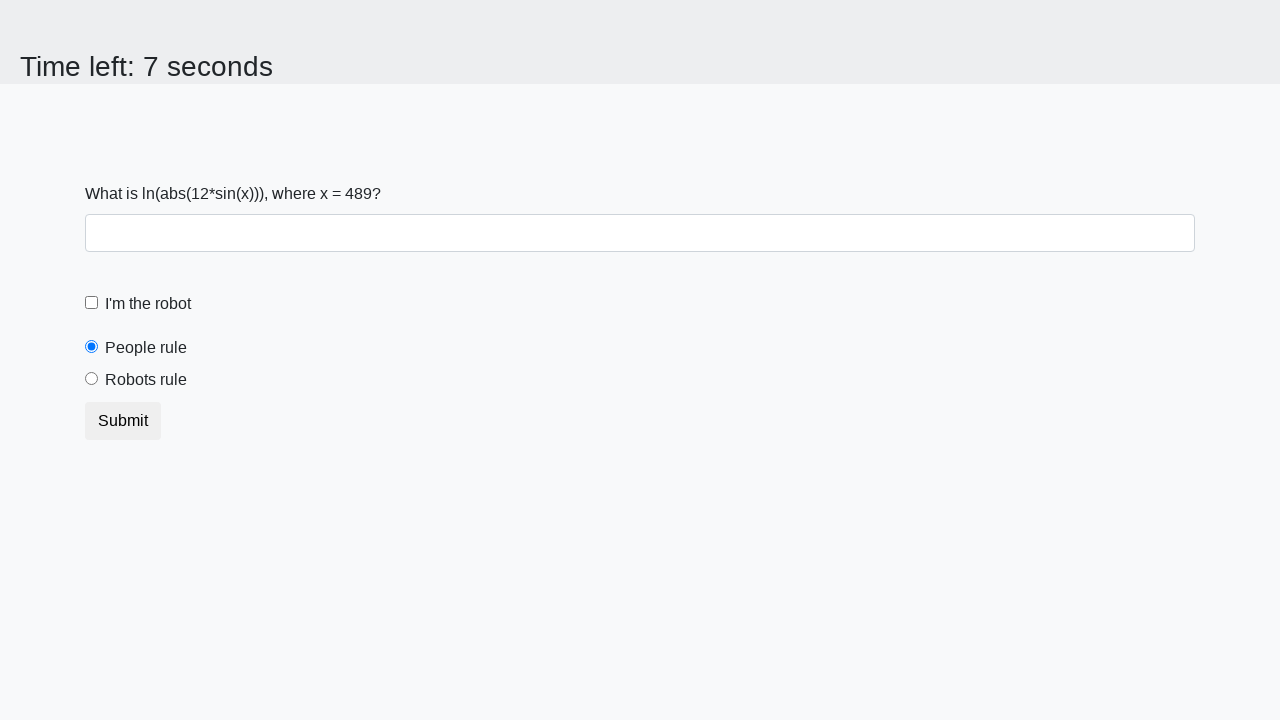

Located the input value span element
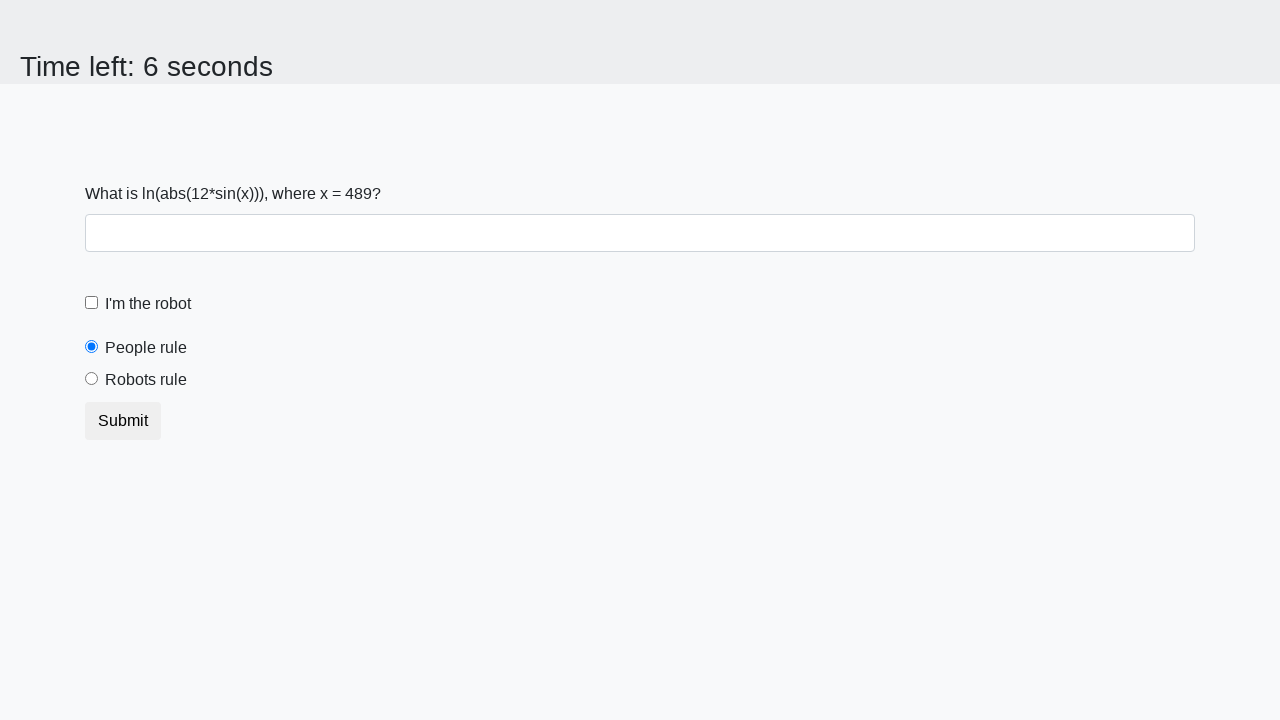

Read input value from page: 489
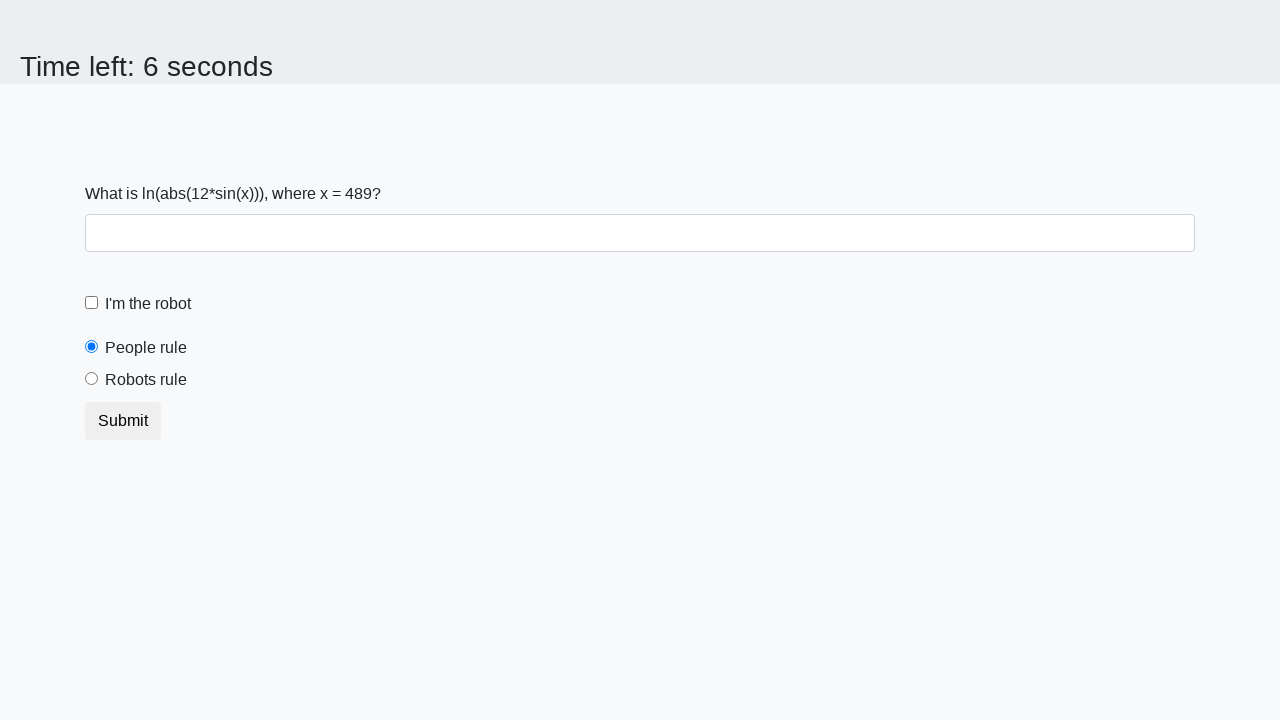

Calculated mathematical result: 2.3637676777868553
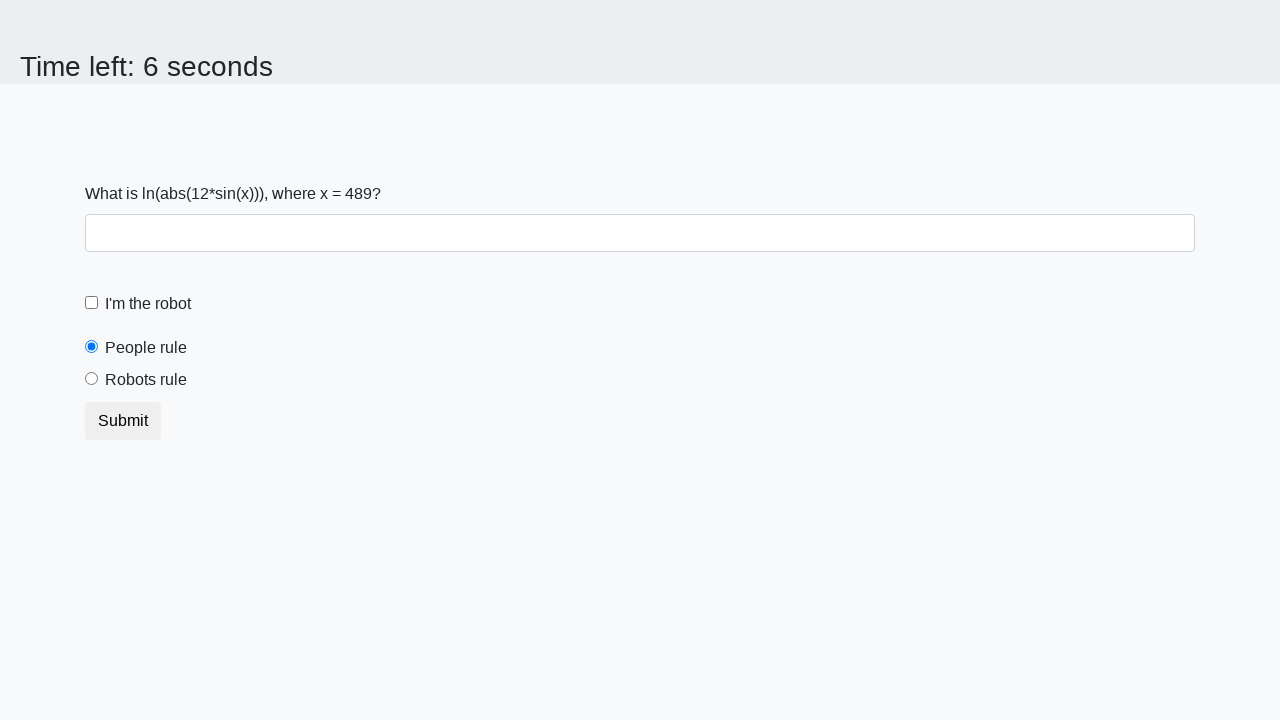

Filled answer field with calculated value on #answer
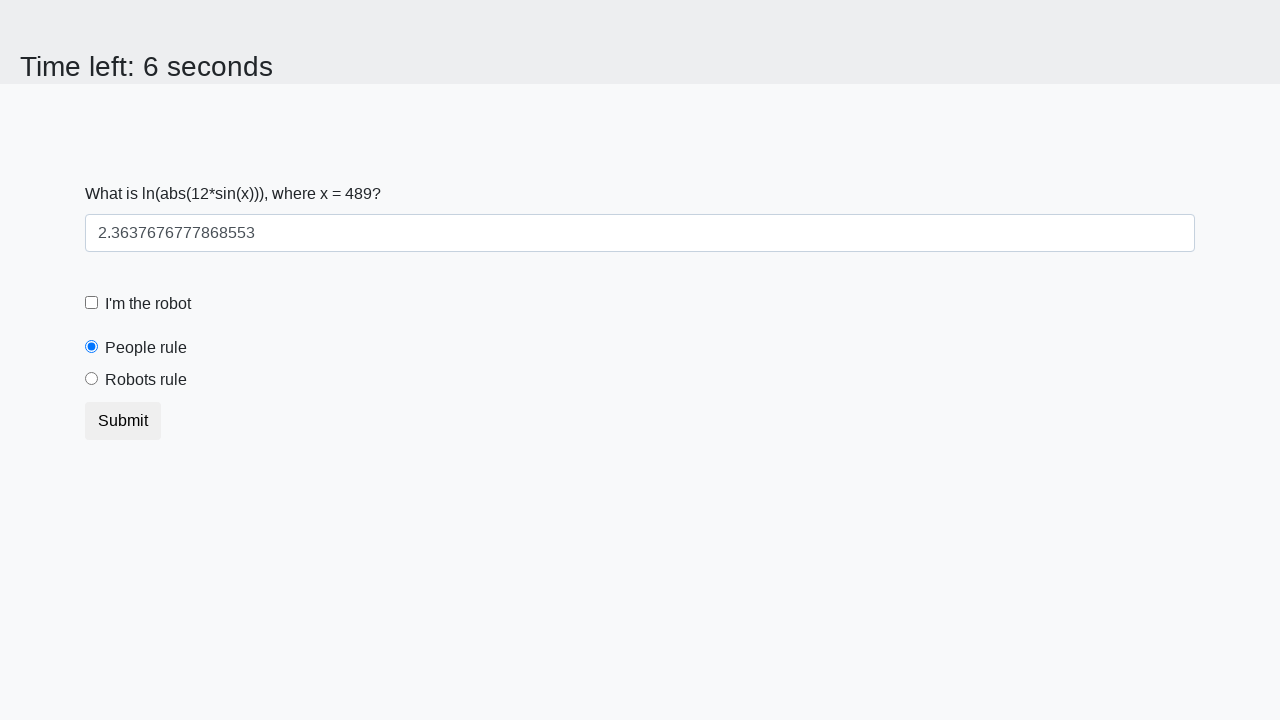

Checked the robot checkbox at (92, 303) on #robotCheckbox
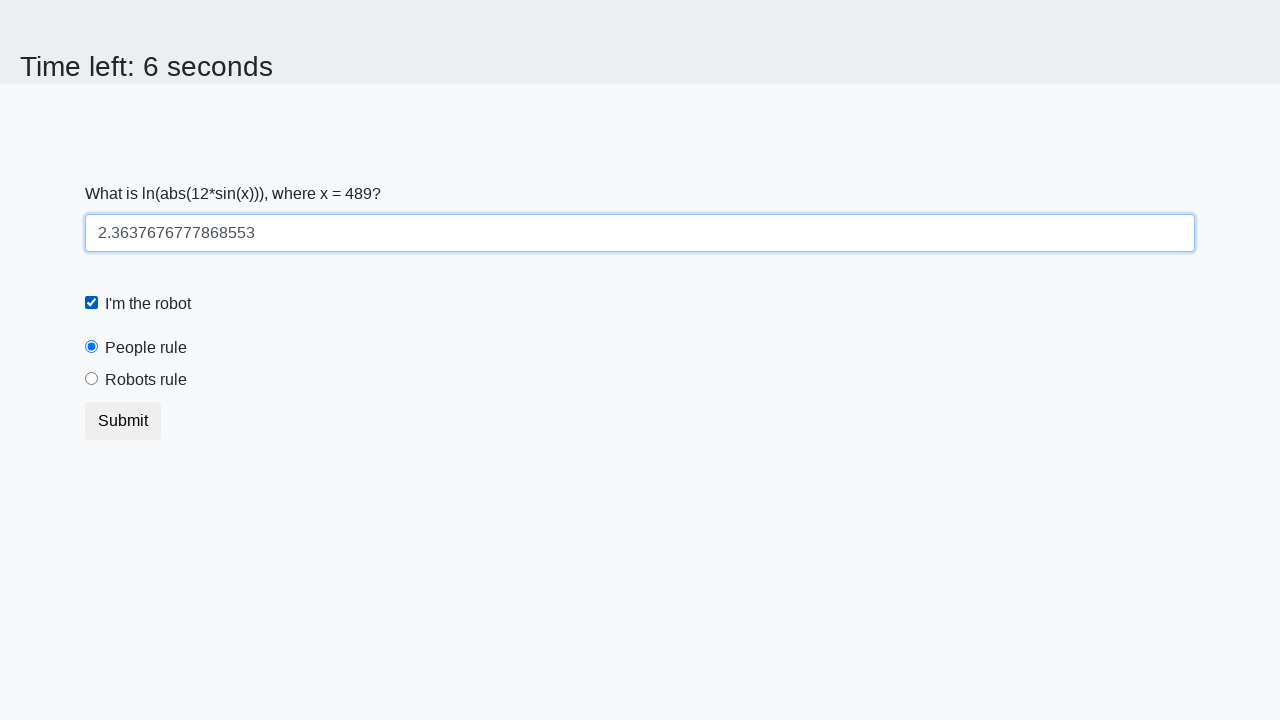

Checked the robots rule checkbox at (92, 379) on #robotsRule
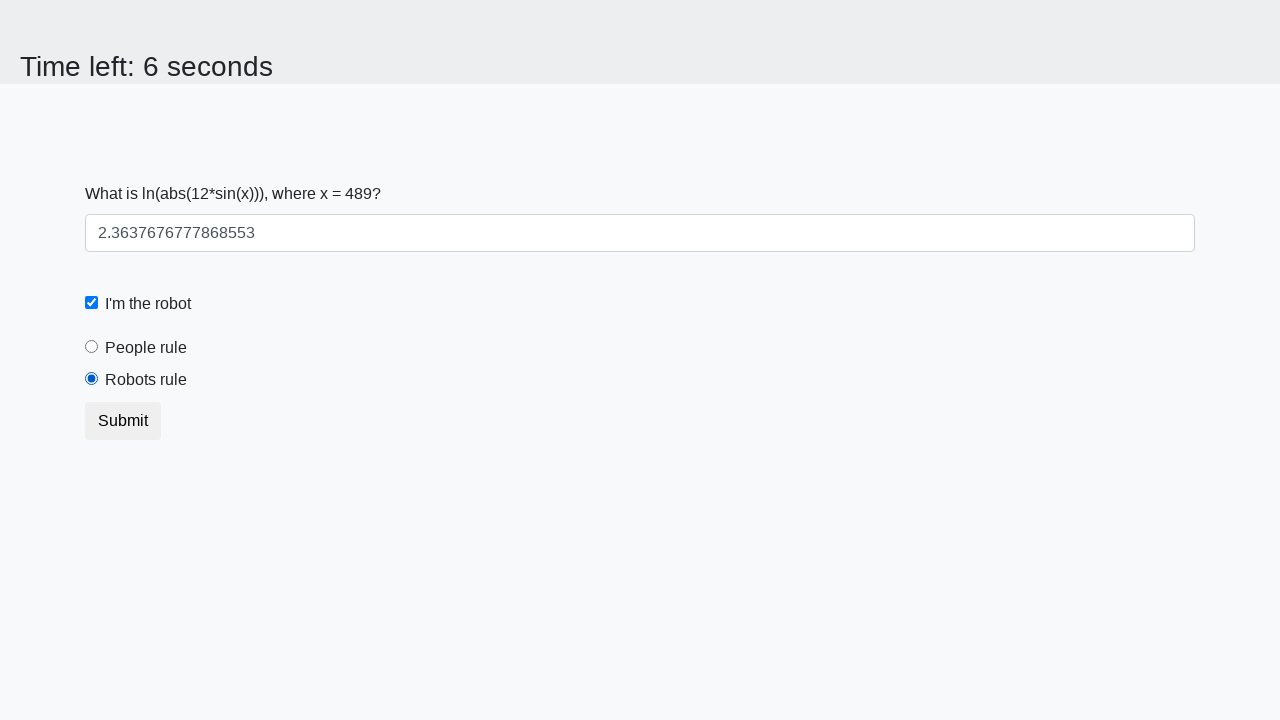

Submitted the form at (123, 421) on div > form > button
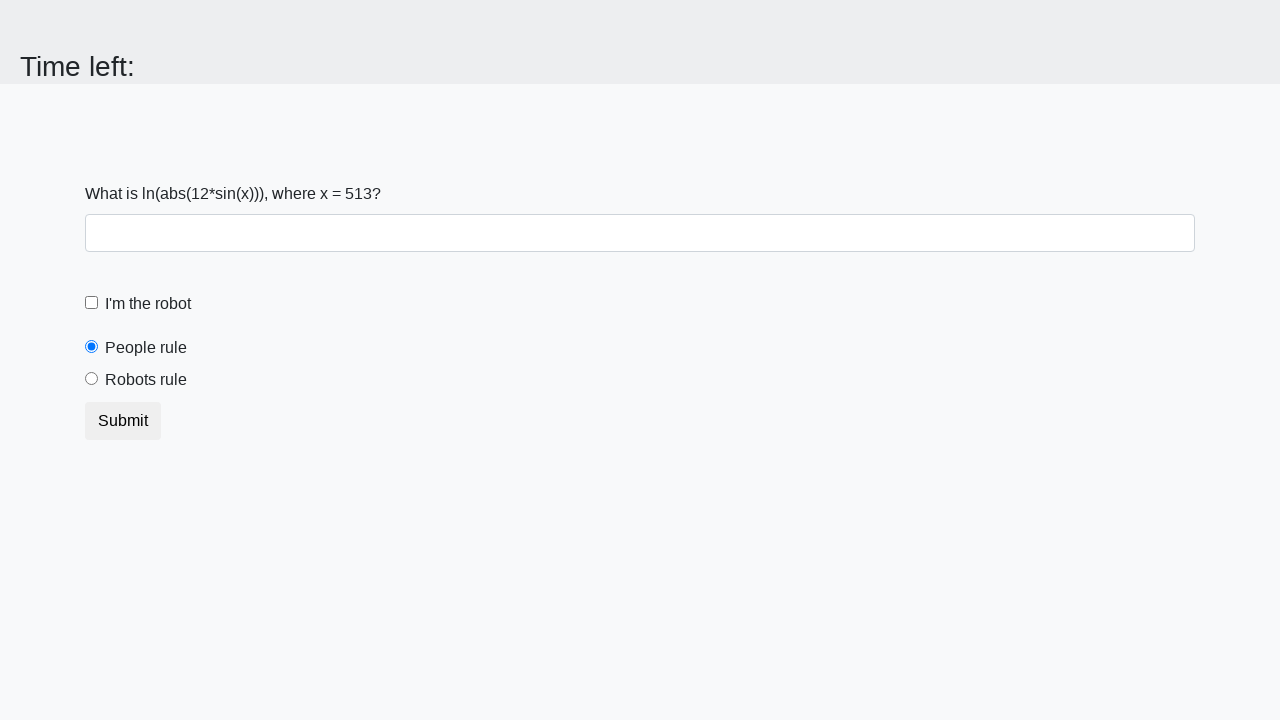

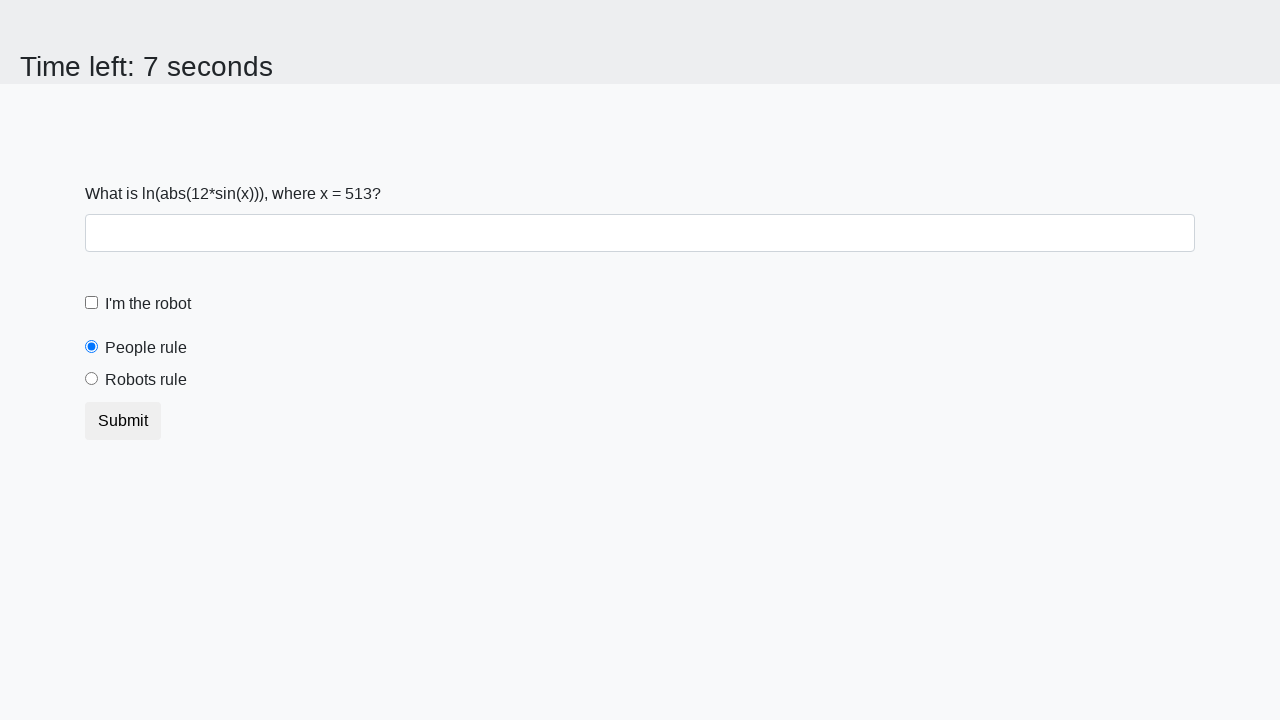